Tests multi-window handling by clicking a link that opens a new window, verifying content and titles in both windows, and switching back to the original window.

Starting URL: https://the-internet.herokuapp.com/windows

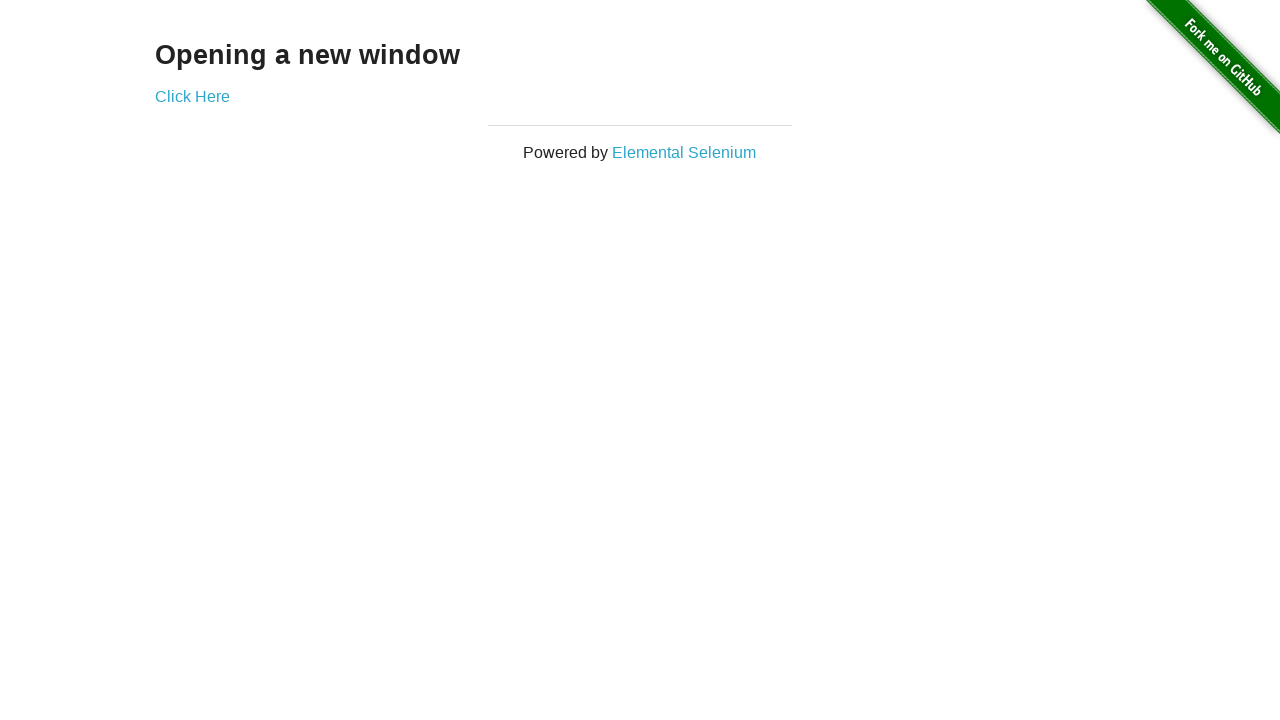

Verified page heading text is 'Opening a new window'
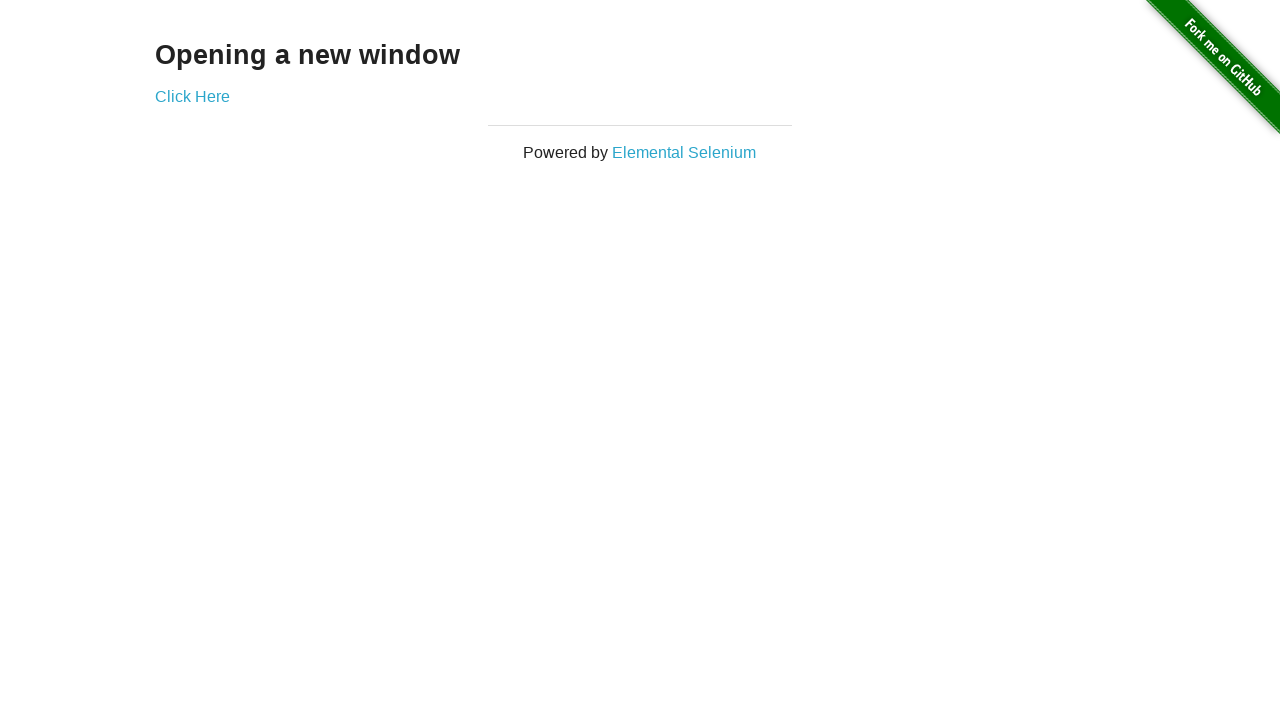

Verified page title contains 'The Internet'
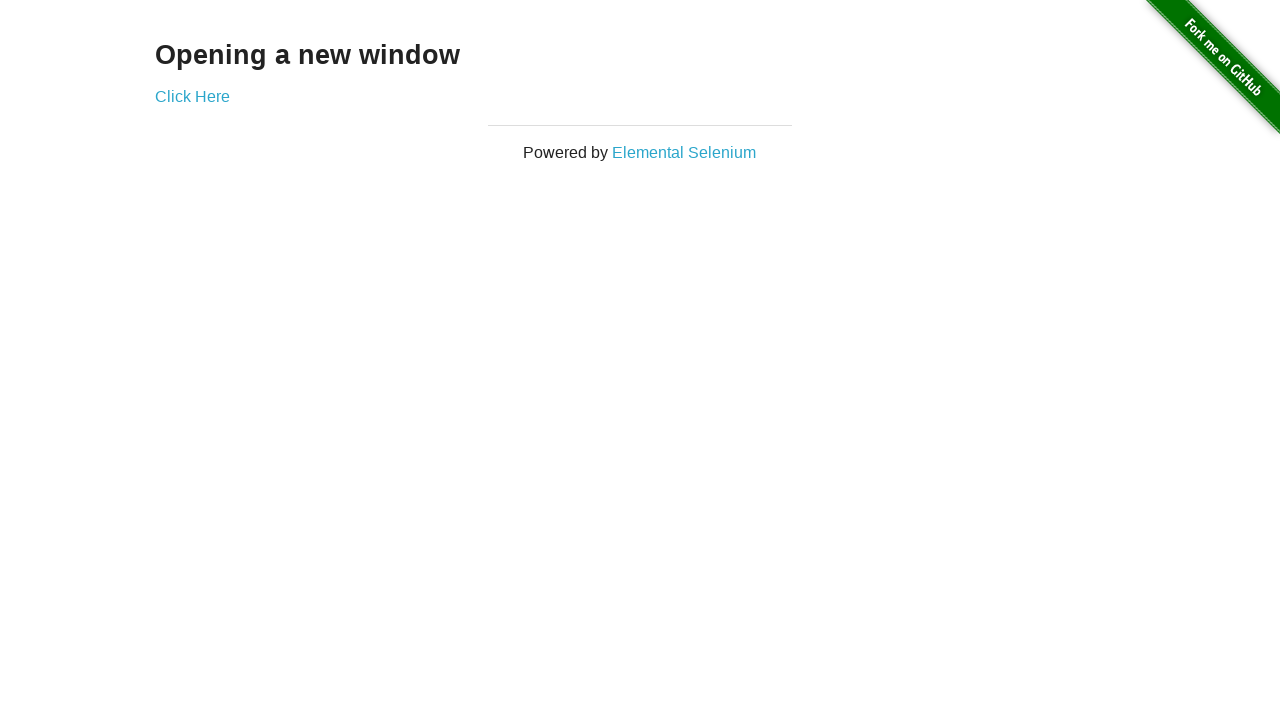

Clicked 'Click Here' link to open new window at (192, 96) on text=Click Here
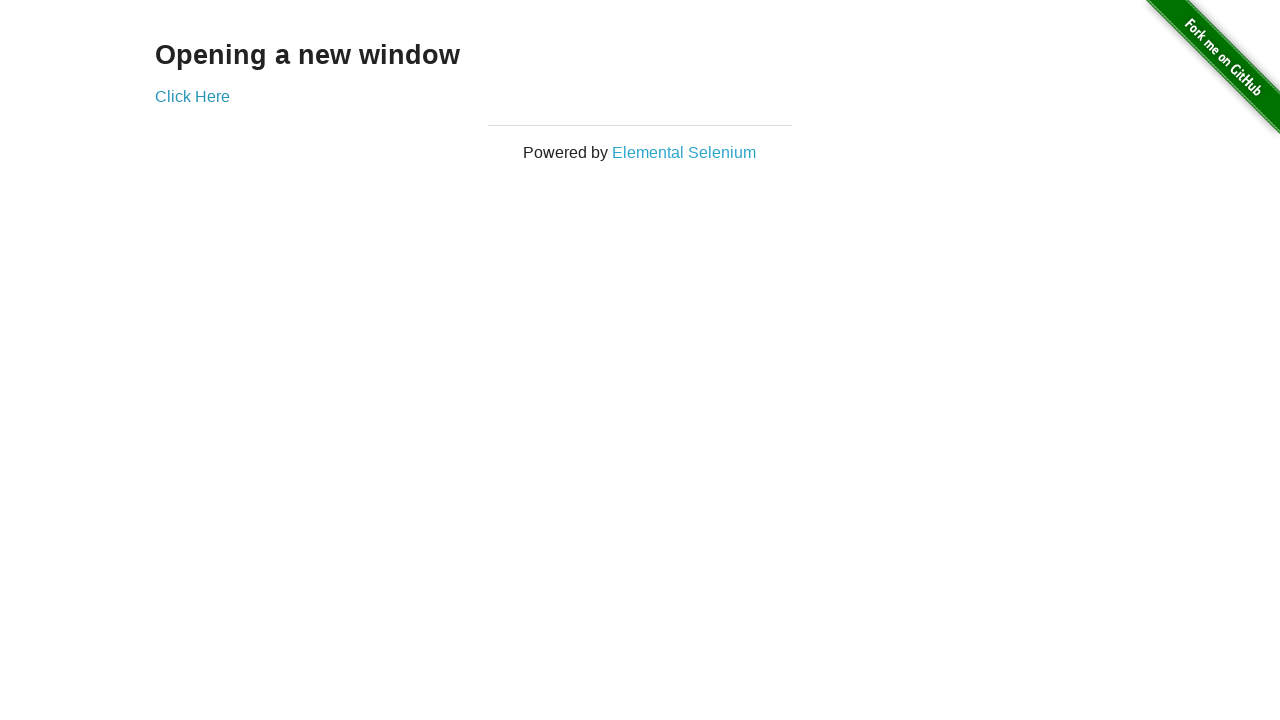

Captured new window/page object
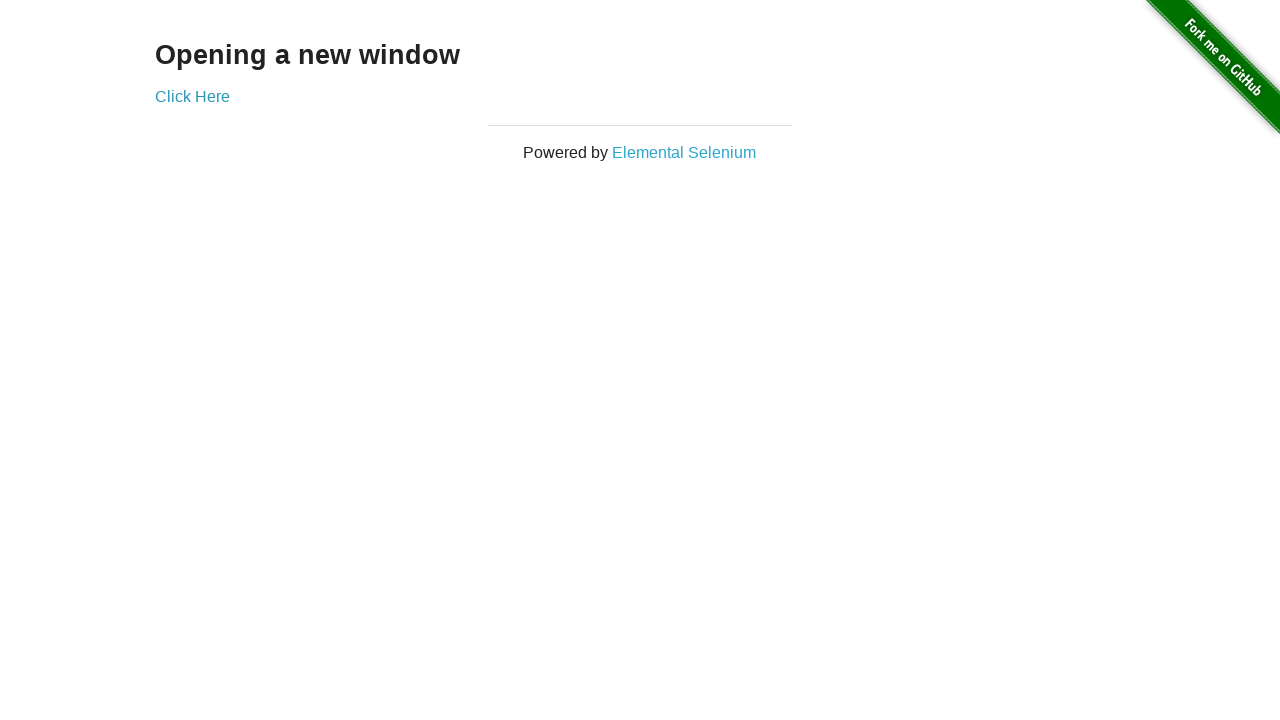

New window finished loading
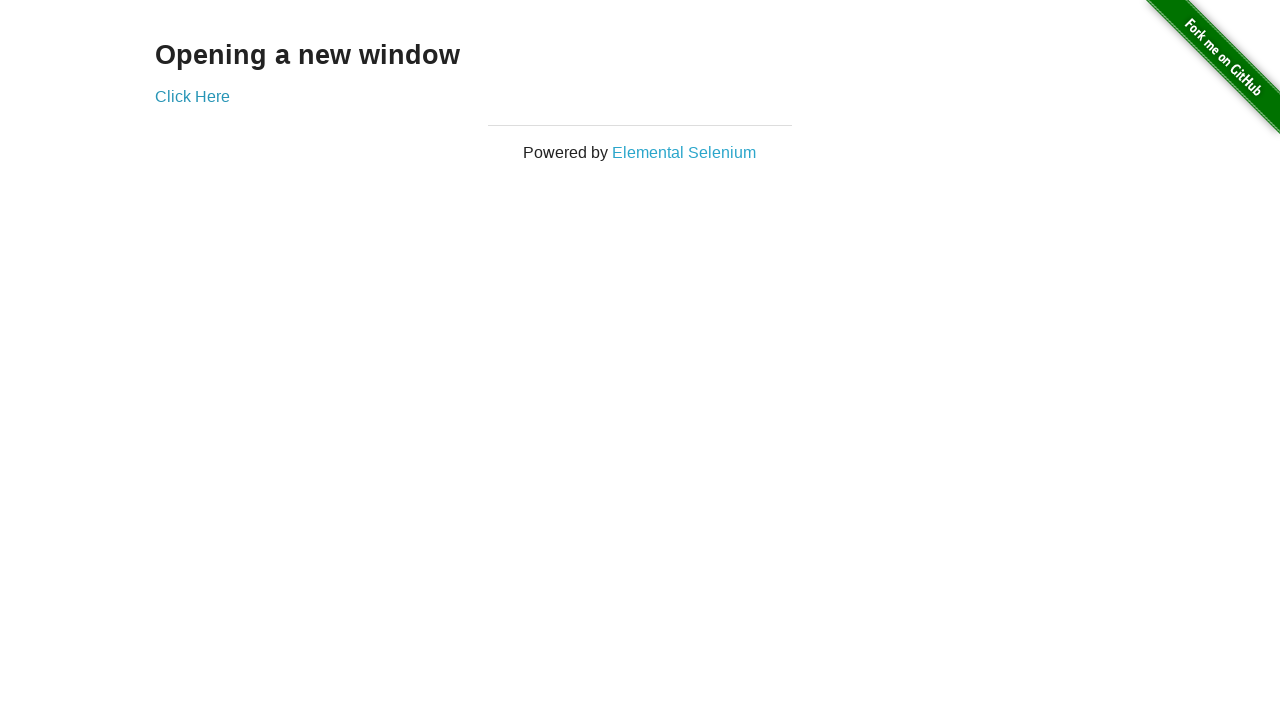

Verified new window title is 'New Window'
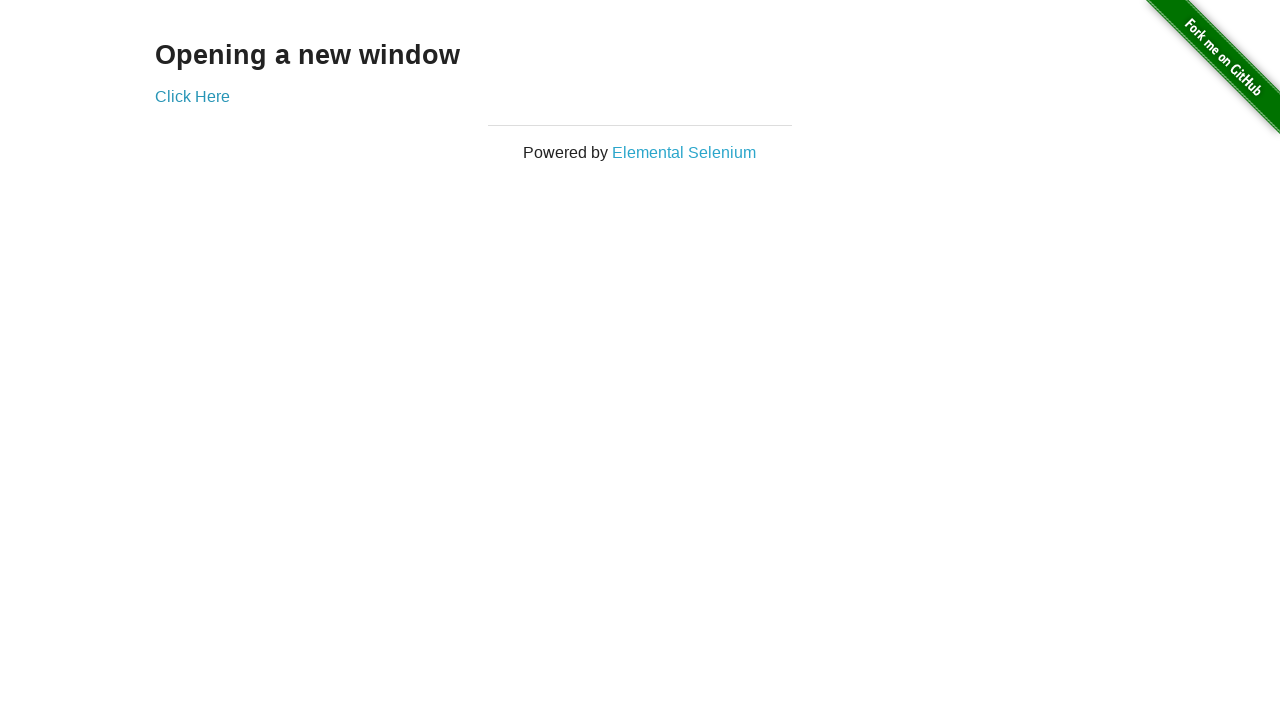

Verified new window heading text is 'New Window'
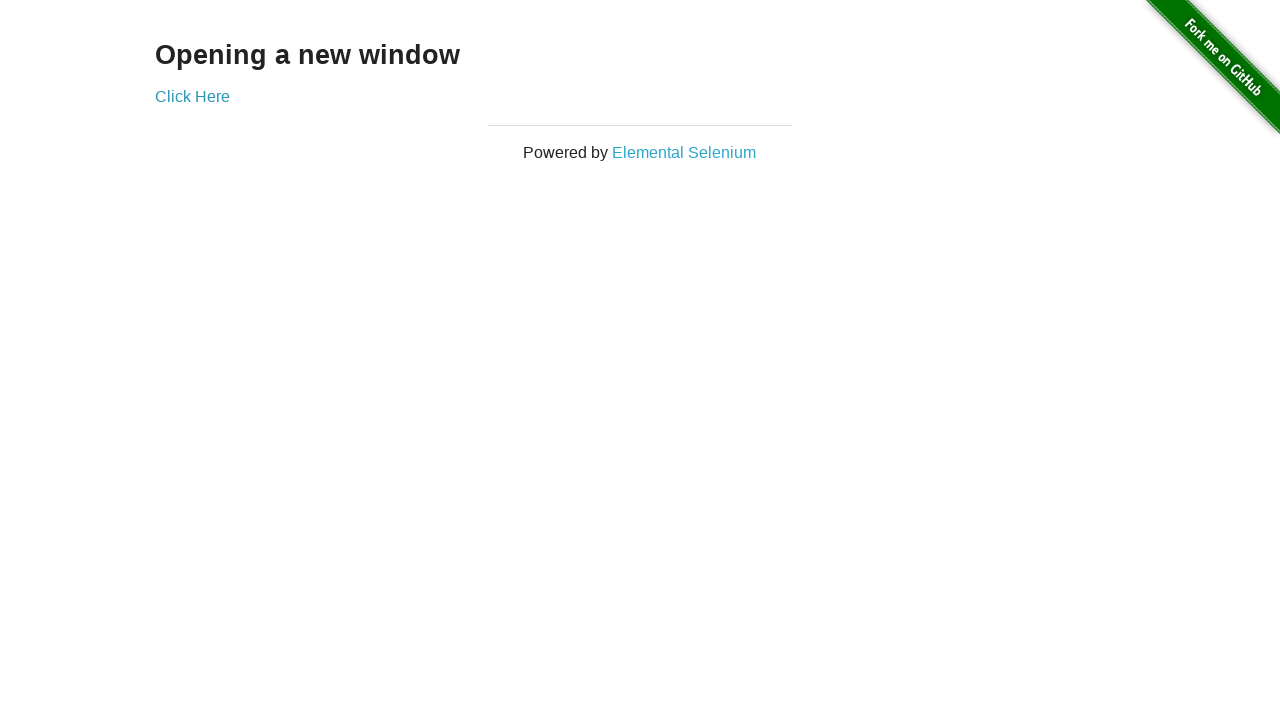

Brought original window to front
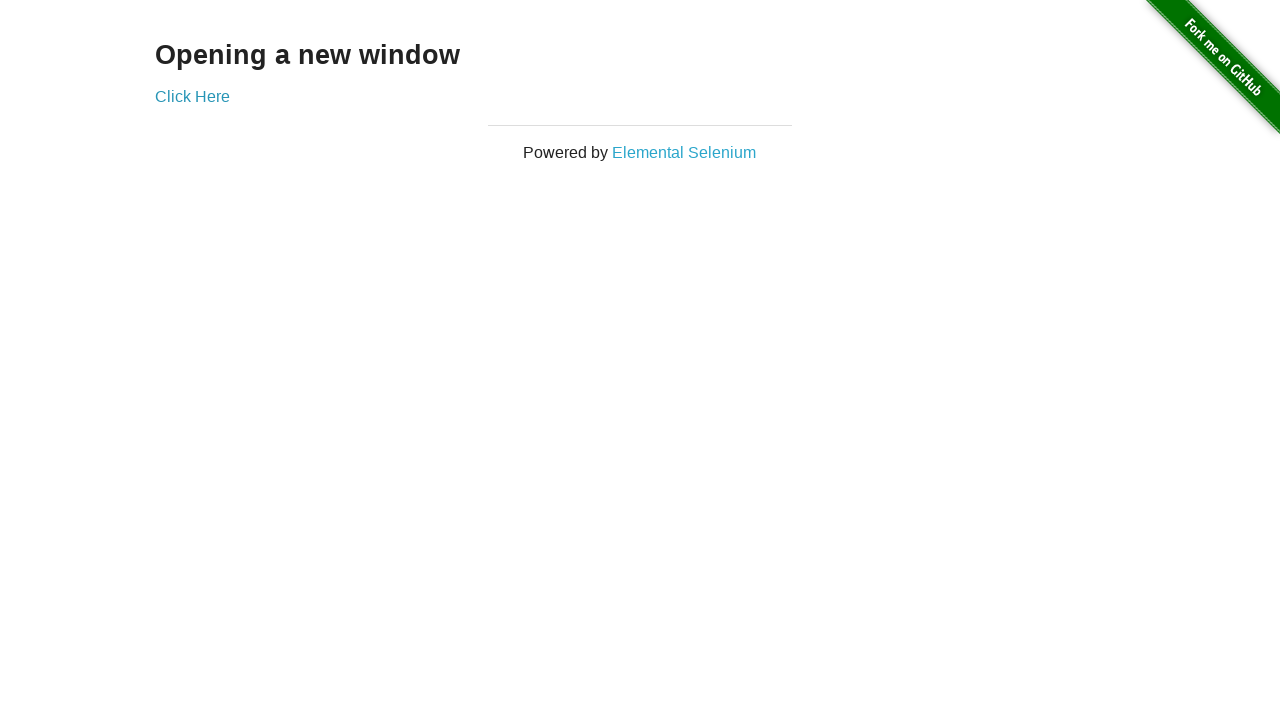

Verified original window title still contains 'The Internet'
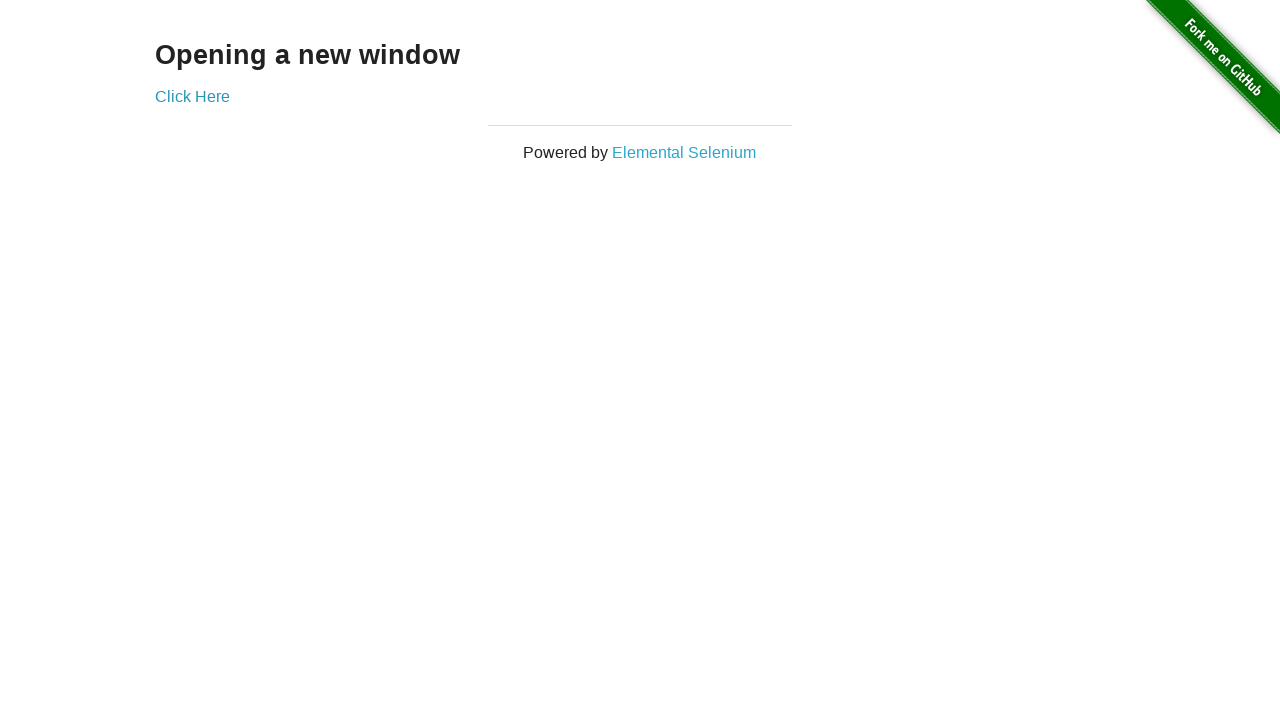

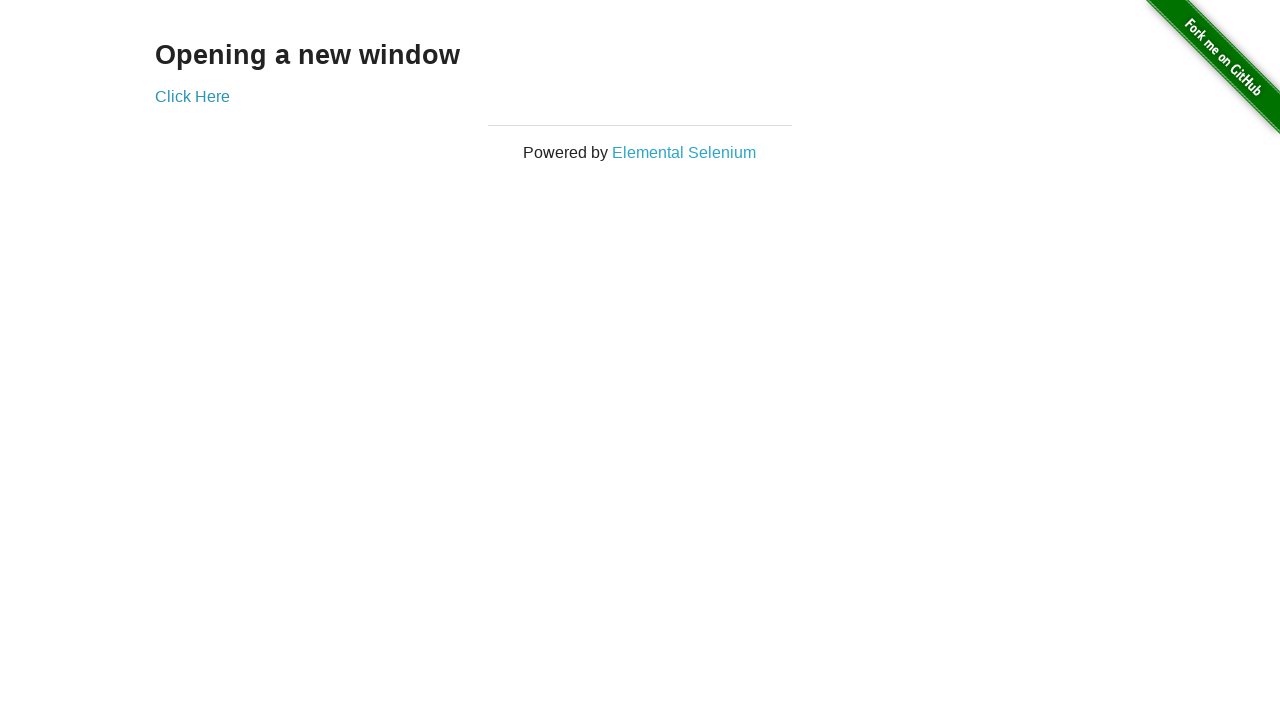